Tests that registration fails with invalid credentials by first attempting registration with empty fields, then with a username that is too short, verifying error messages are displayed.

Starting URL: https://anatoly-karpovich.github.io/demo-login-form/

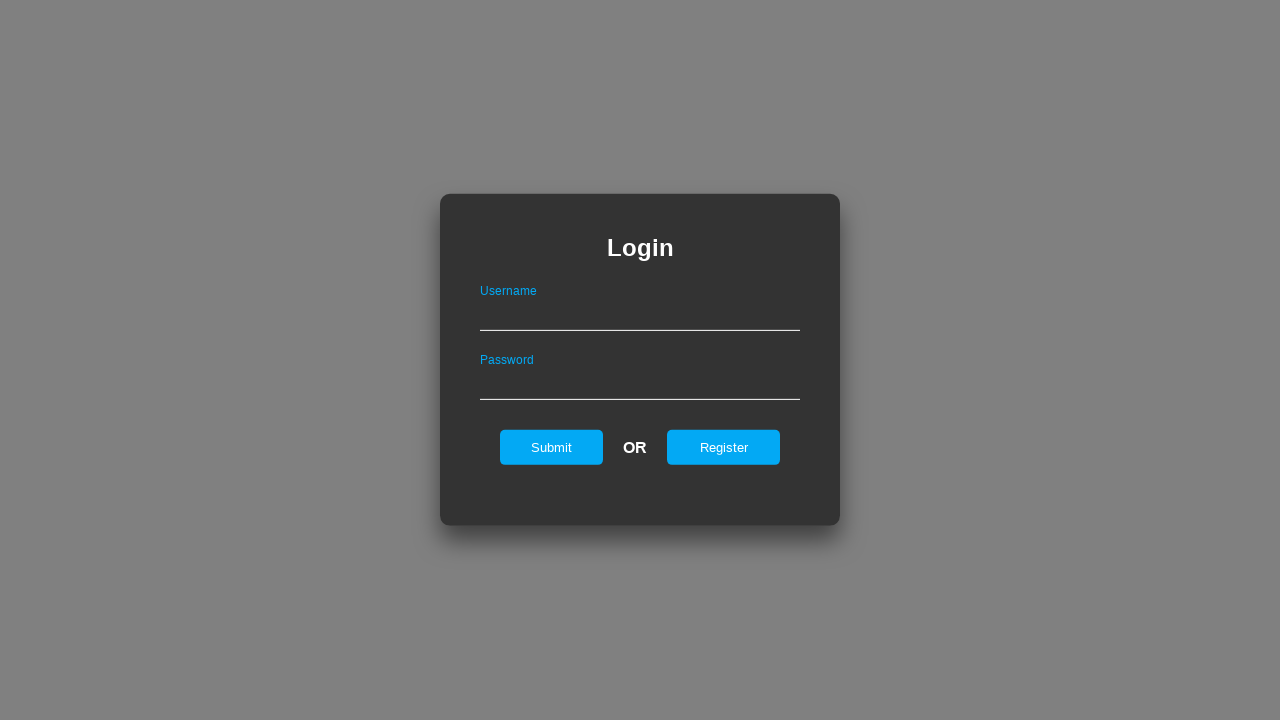

Clicked Register button to navigate to registration page at (724, 447) on xpath=//input[@id="registerOnLogin"]
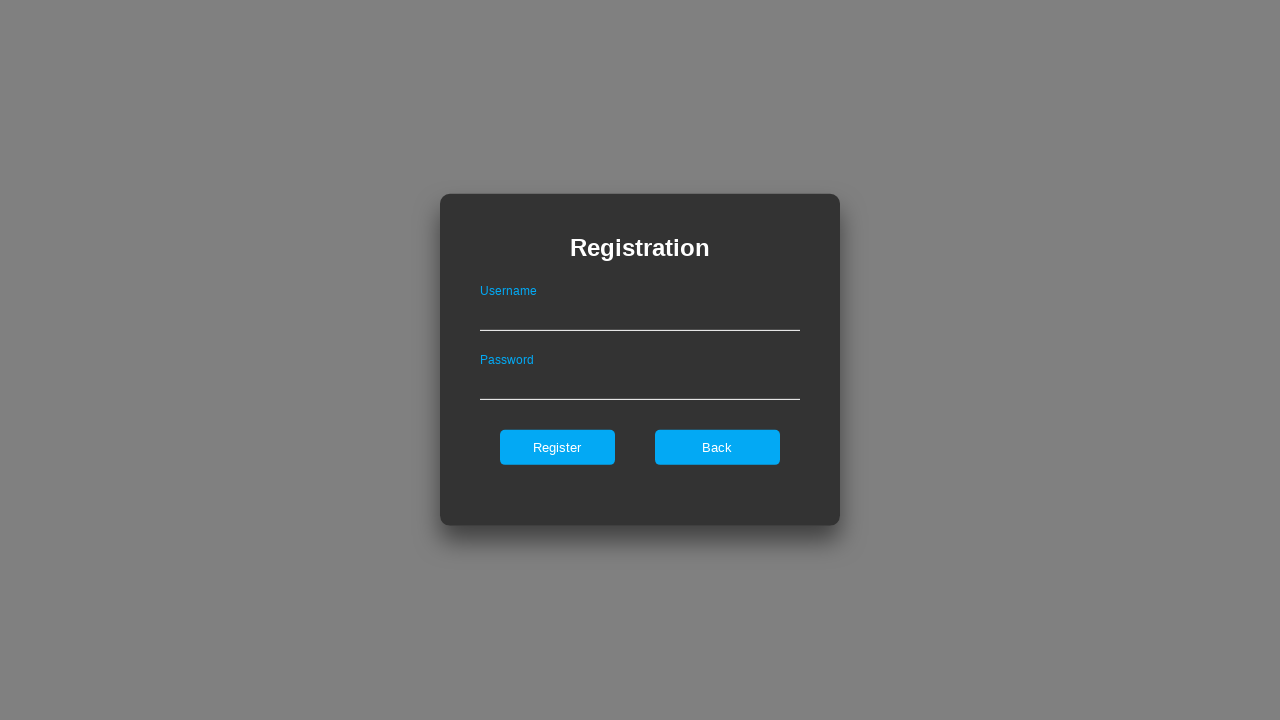

Registration form appeared
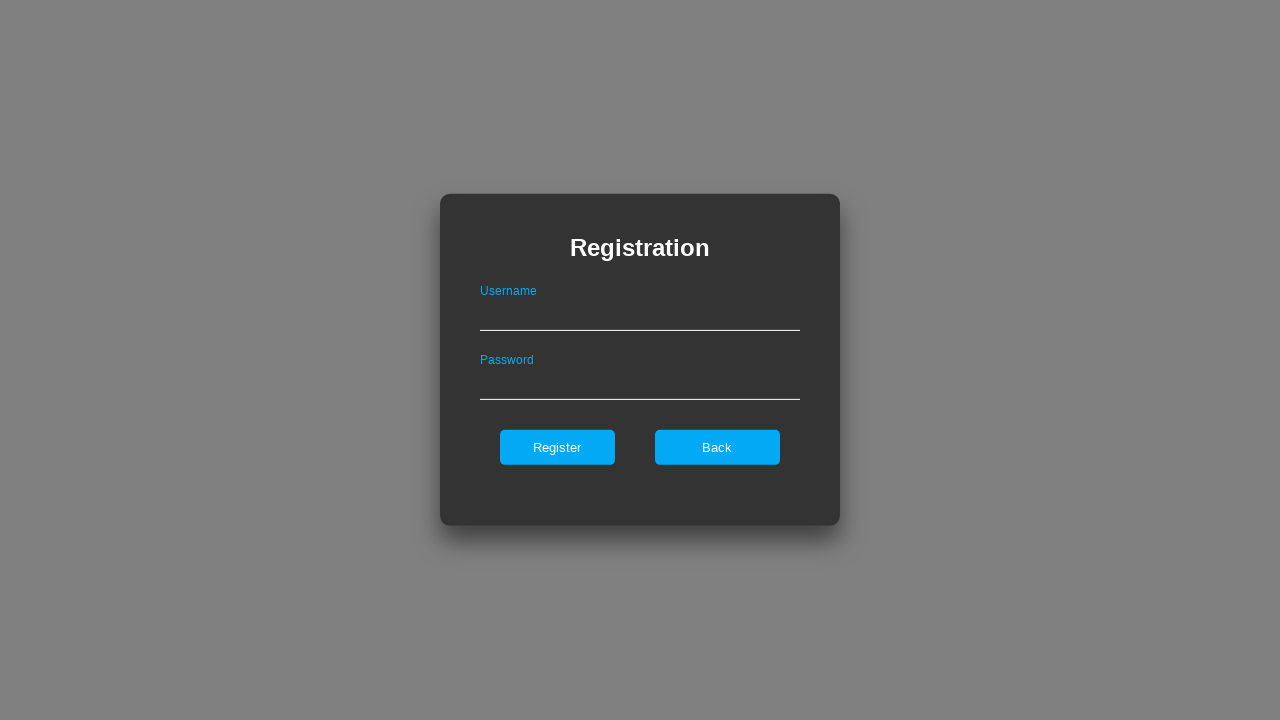

Filled username field with empty string on //input[@id="userNameOnRegister"]
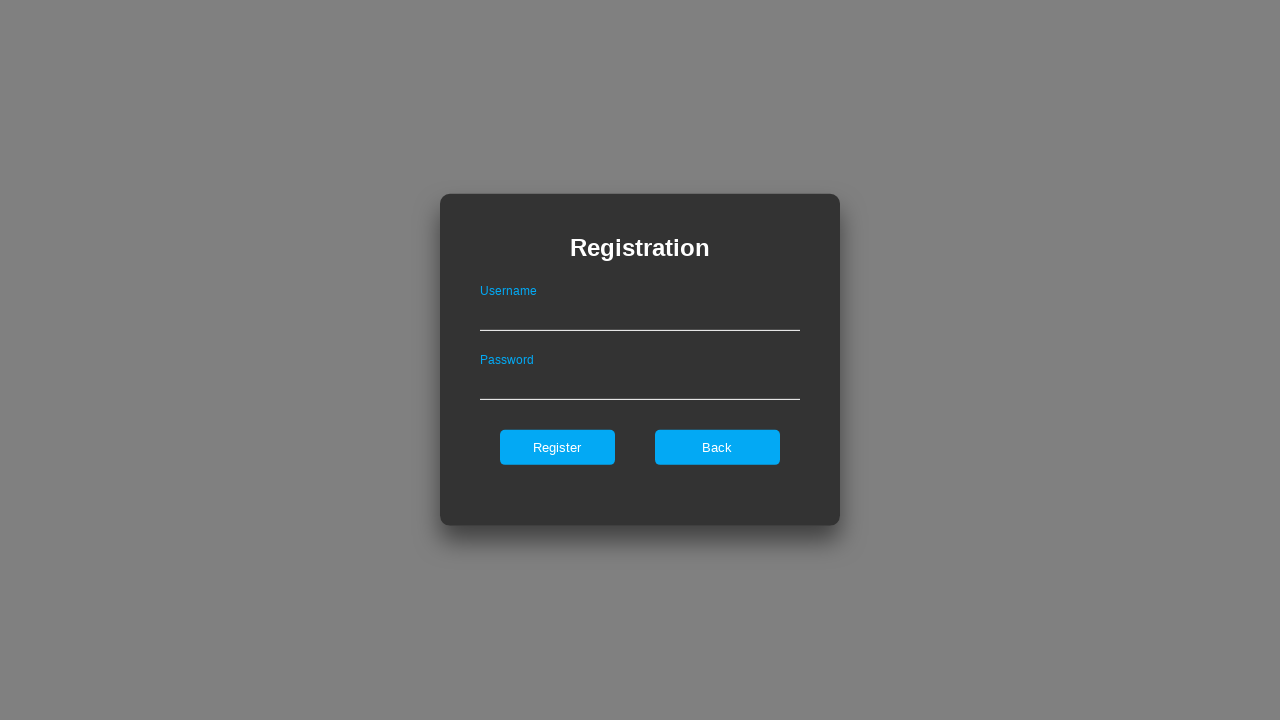

Filled password field with empty string on //input[@id="passwordOnRegister"]
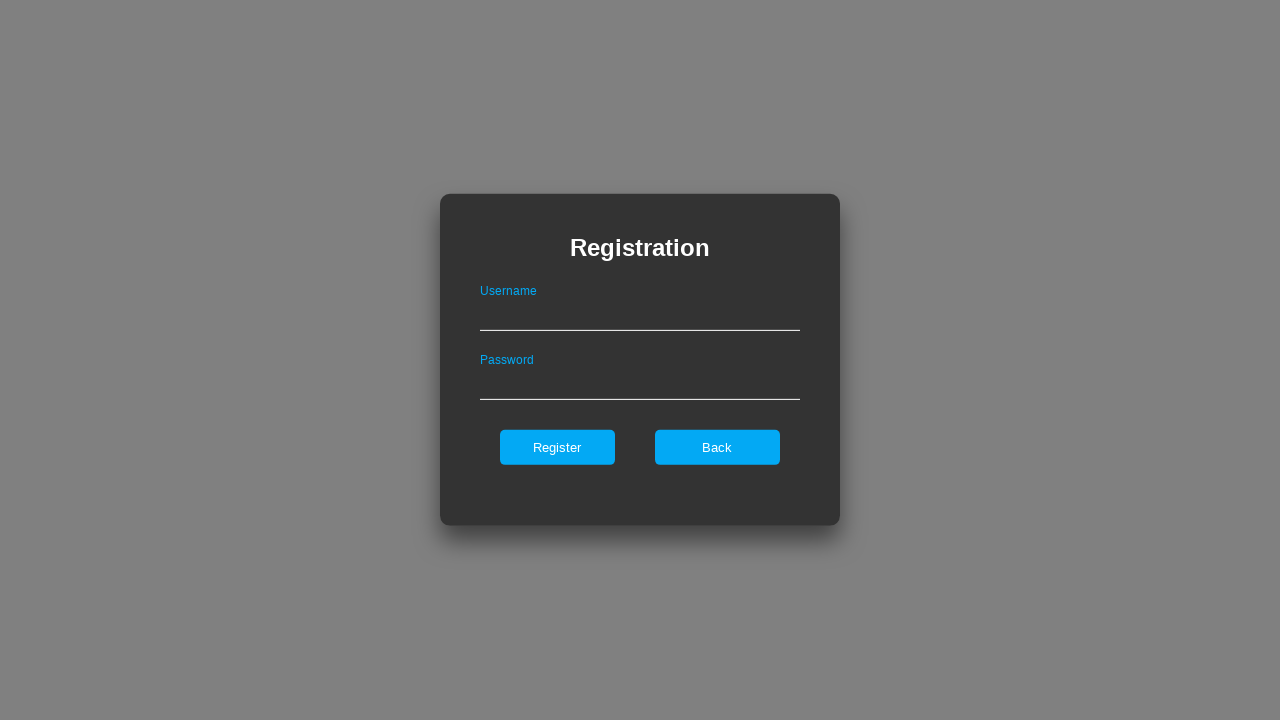

Clicked Register submit button with empty credentials at (557, 447) on xpath=//input[@id="register"]
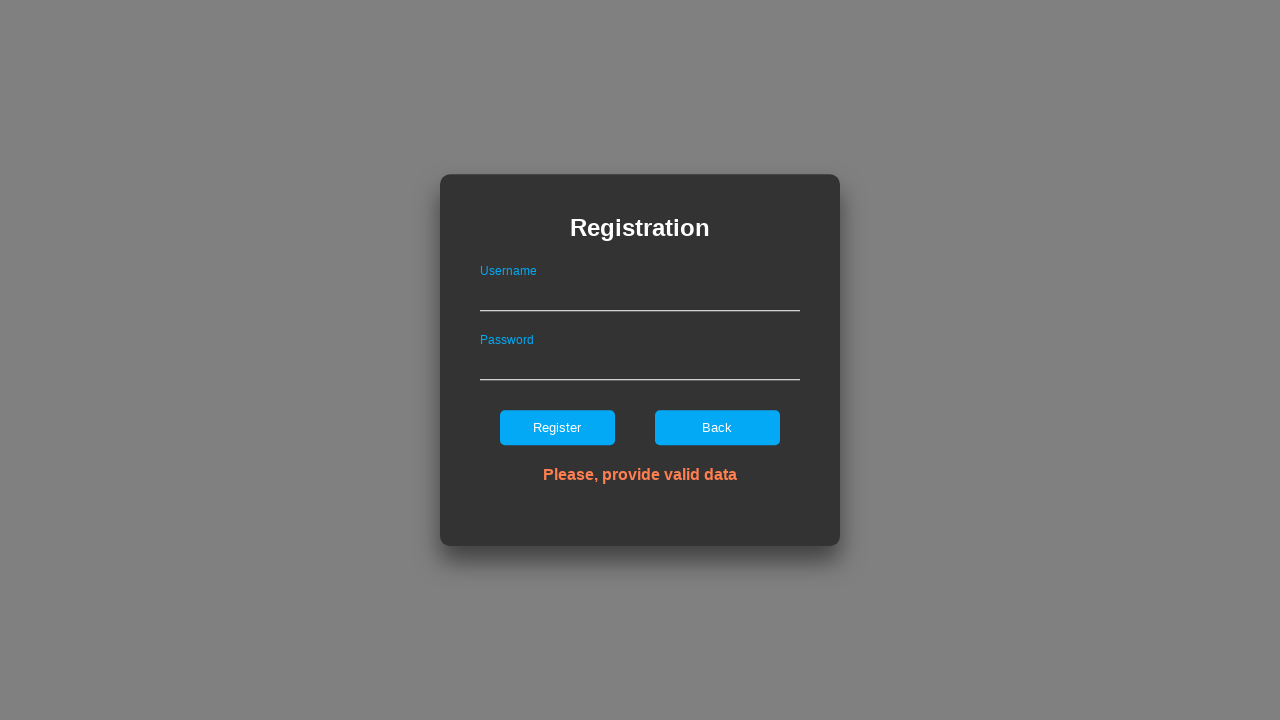

Error message displayed for empty credentials
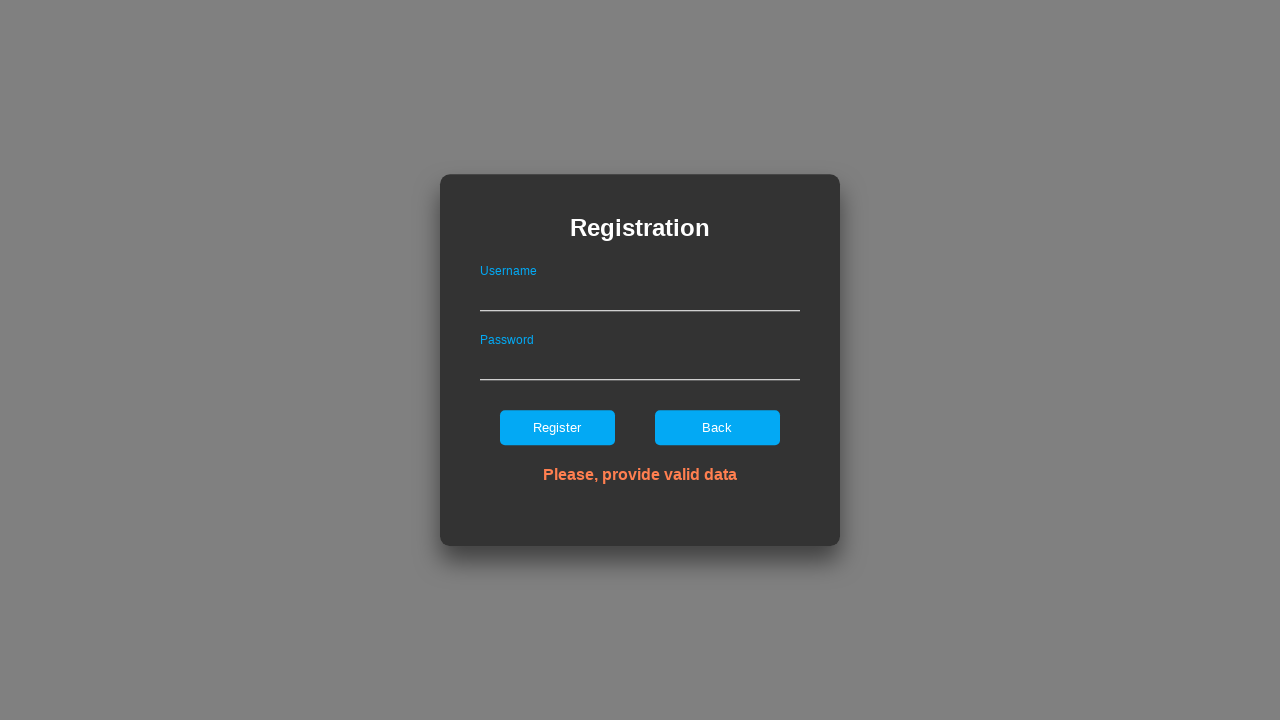

Filled username field with 'AV' (too short) on //input[@id="userNameOnRegister"]
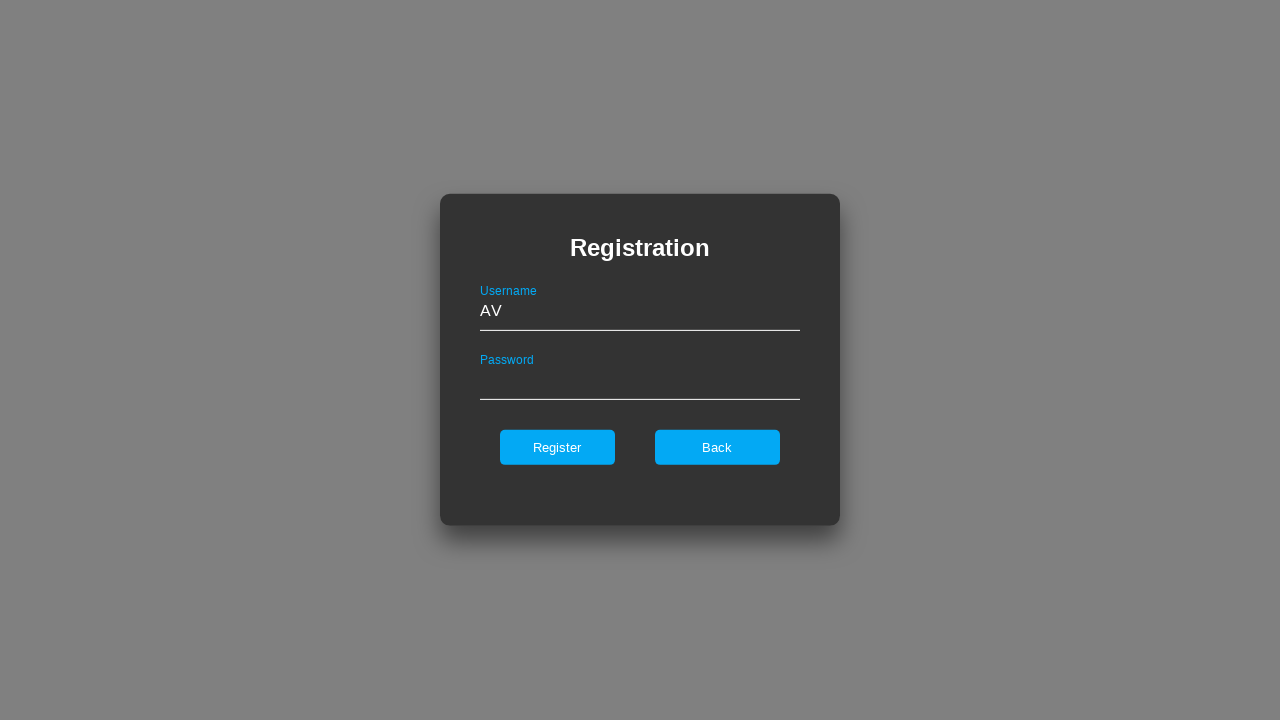

Filled password field with 'strongPass' on //input[@id="passwordOnRegister"]
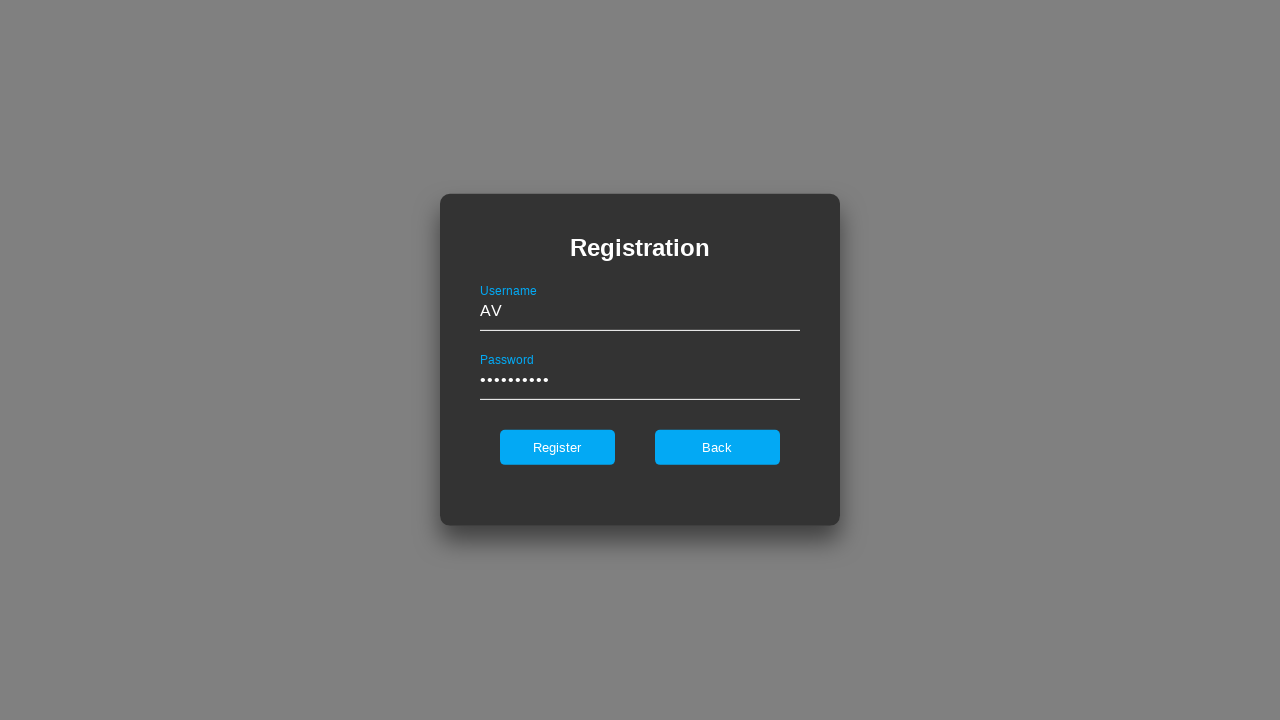

Clicked Register submit button with short username at (557, 447) on xpath=//input[@id="register"]
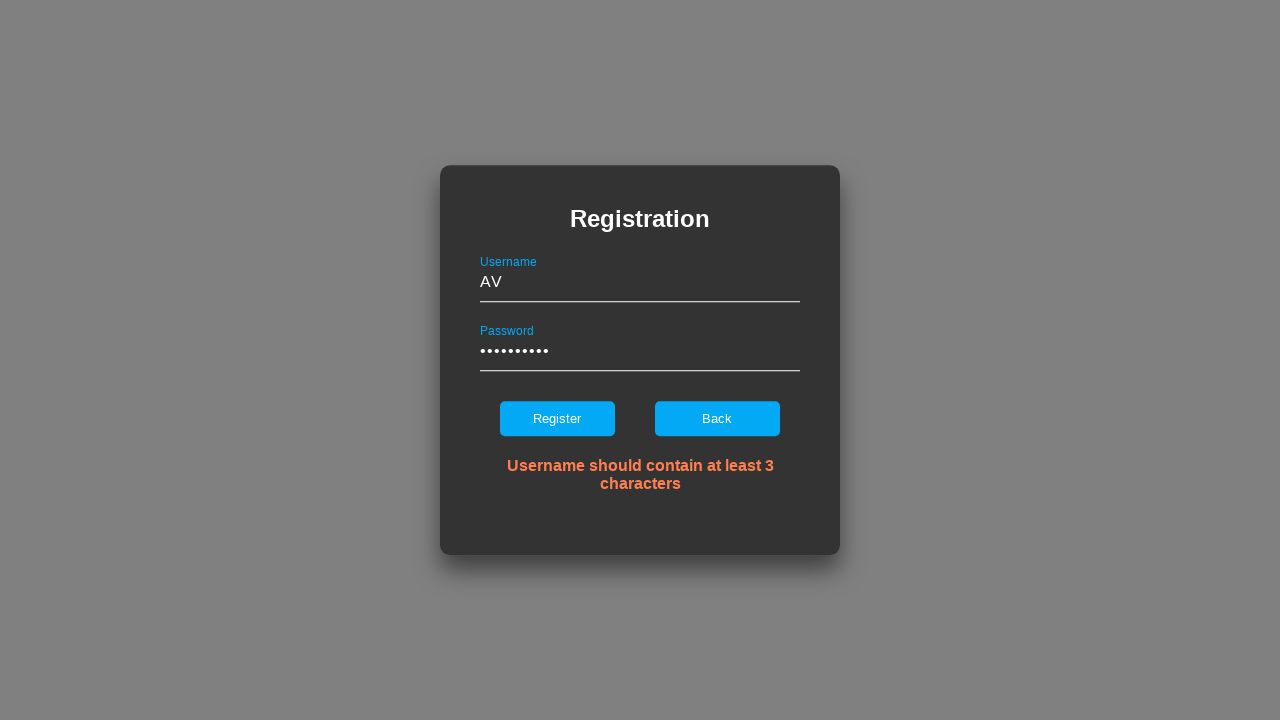

Error message displayed for username that is too short
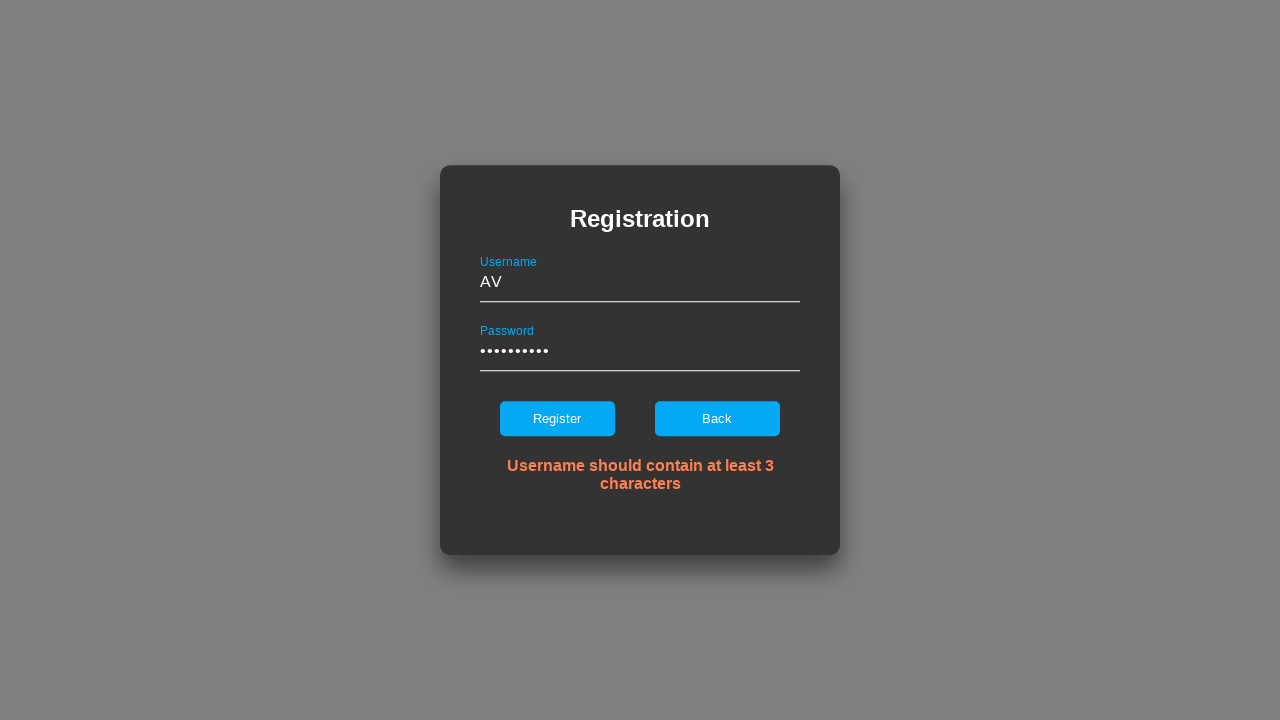

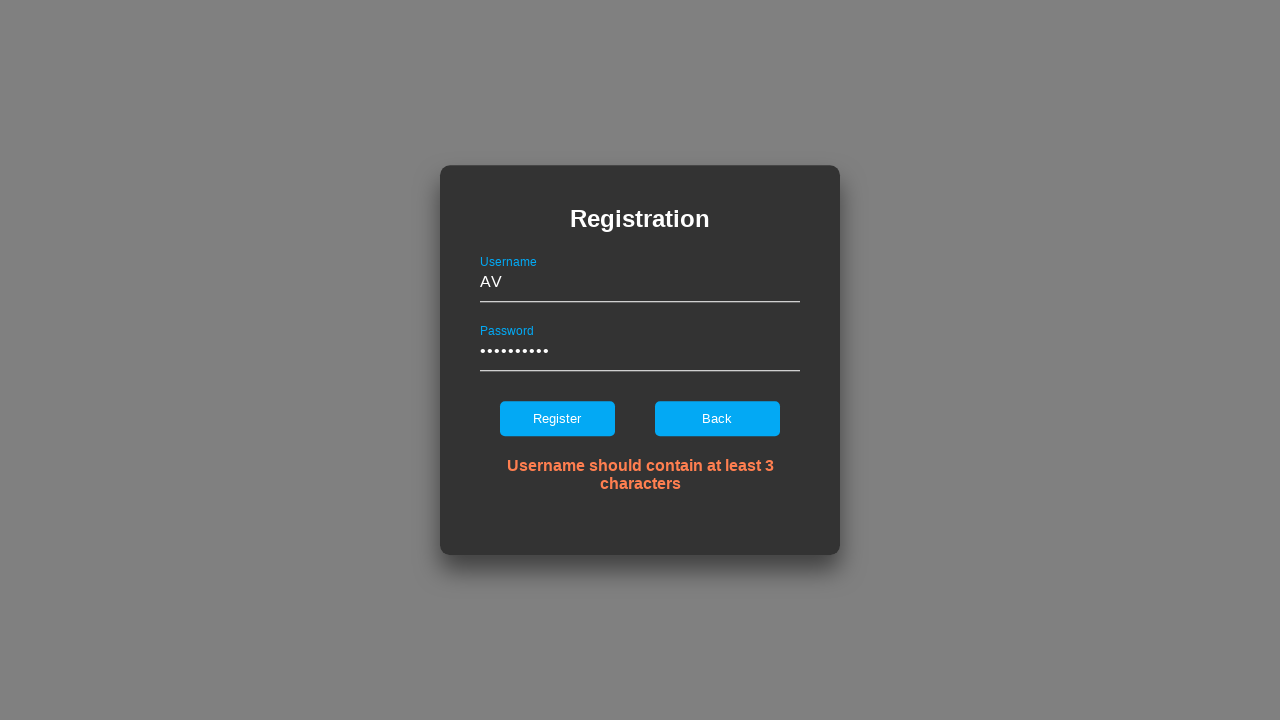